Tests right-click (context menu) functionality by performing a context click on a button element to trigger a custom context menu

Starting URL: https://swisnl.github.io/jQuery-contextMenu/demo.html

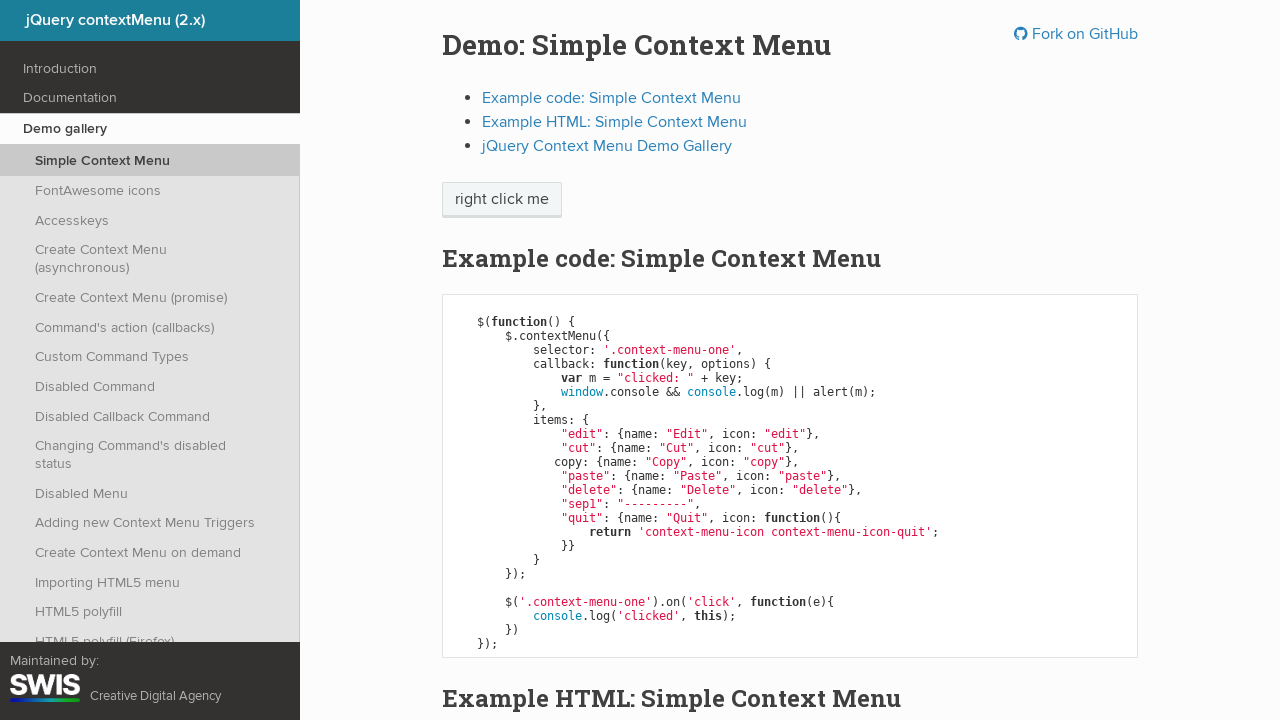

Right-clicked on context menu button to trigger custom context menu at (502, 200) on span.context-menu-one.btn.btn-neutral
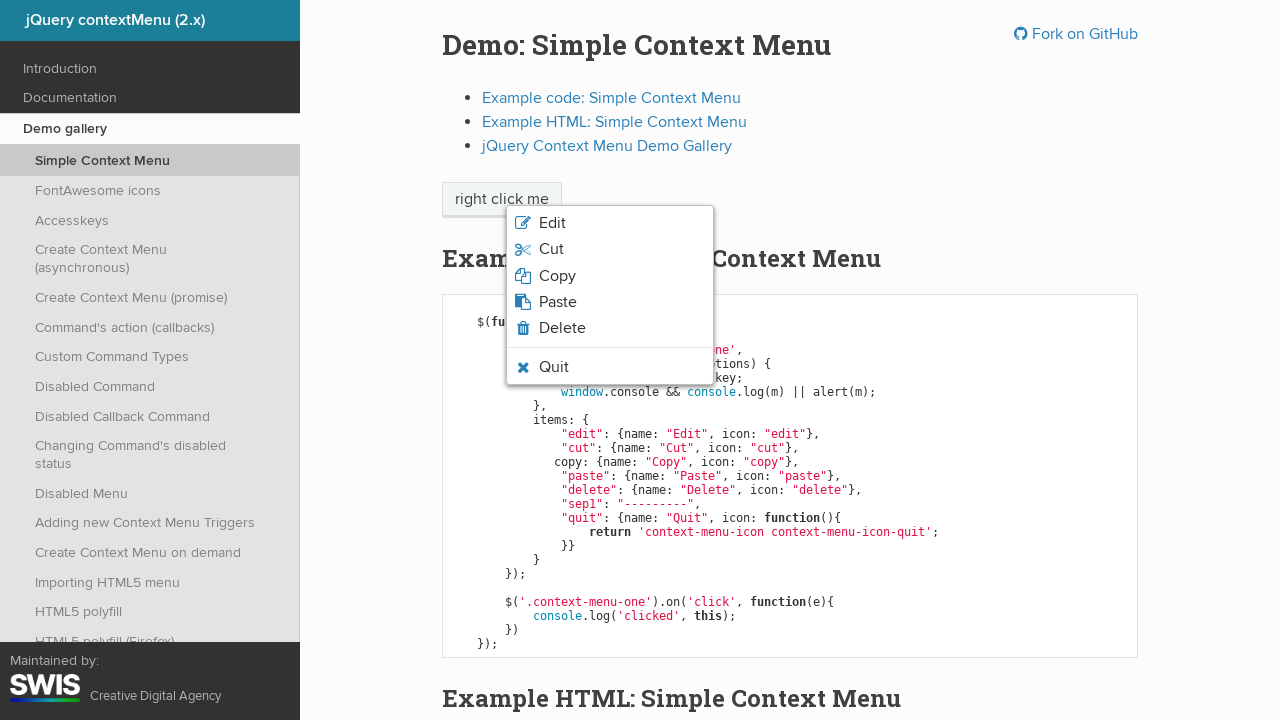

Context menu appeared and became visible
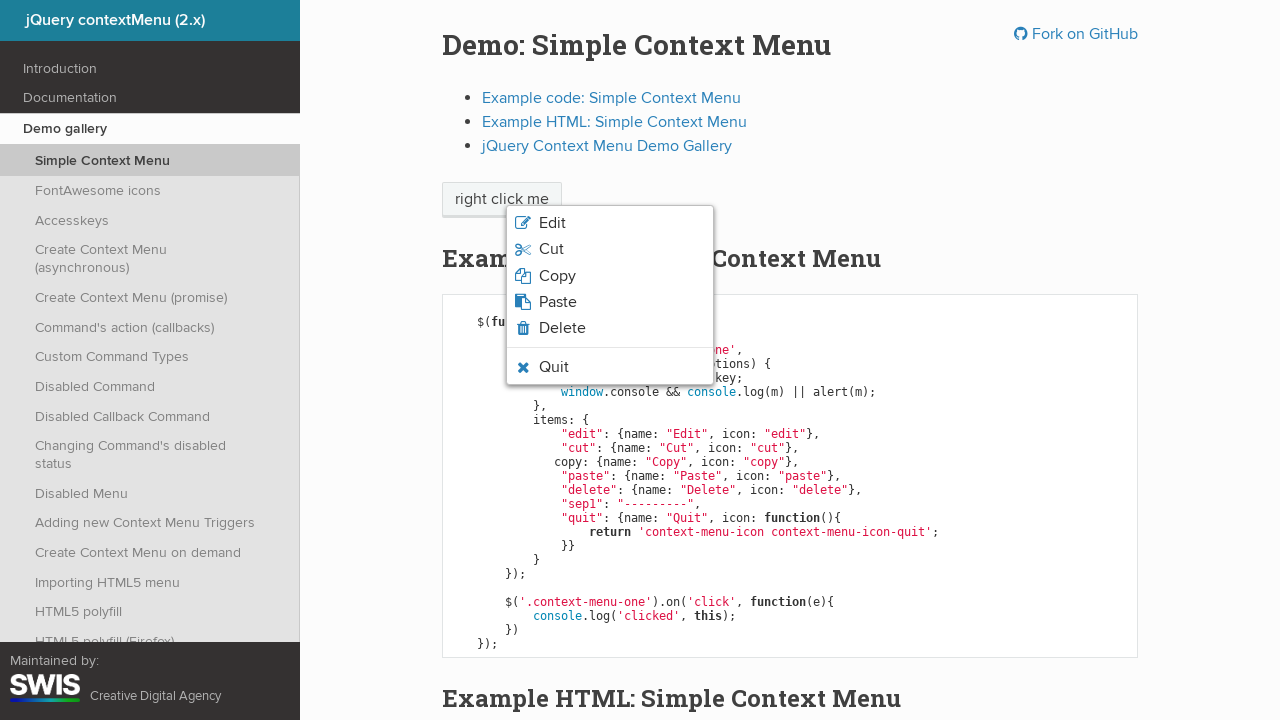

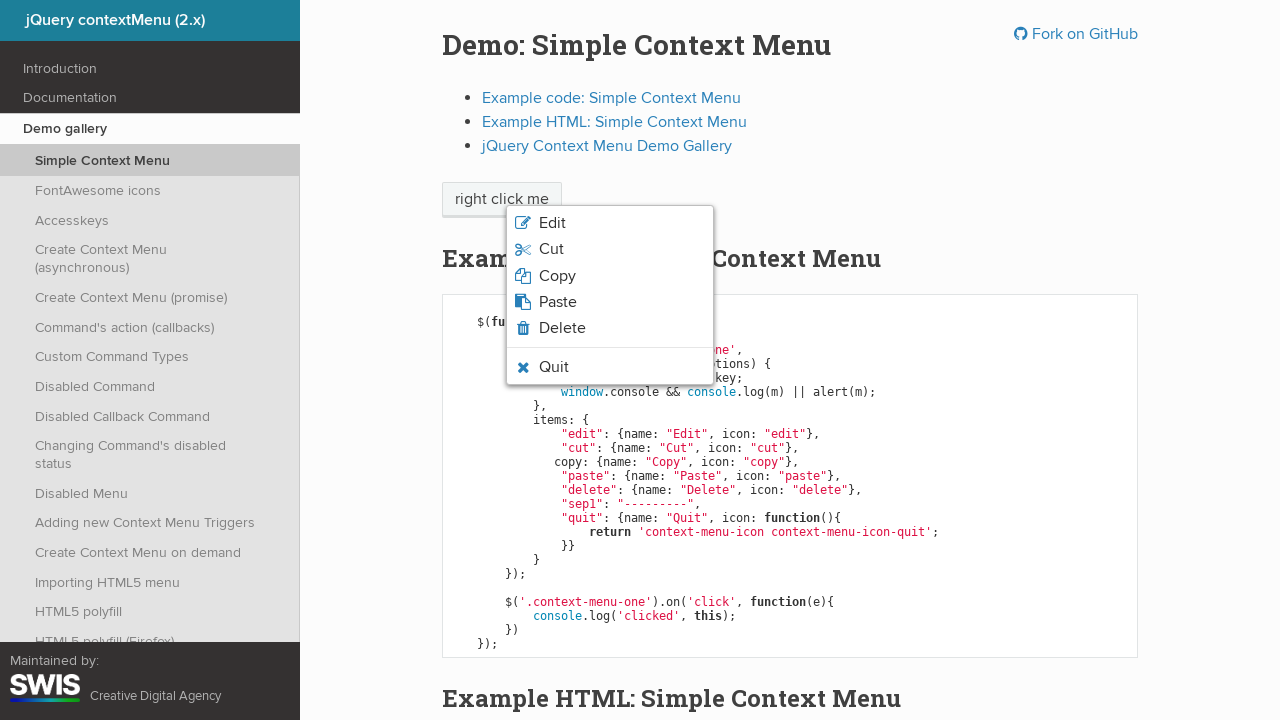